Tests file download functionality by entering text into a textarea, clicking to generate a file, and then clicking to download the generated file.

Starting URL: http://demo.automationtesting.in/FileDownload.html

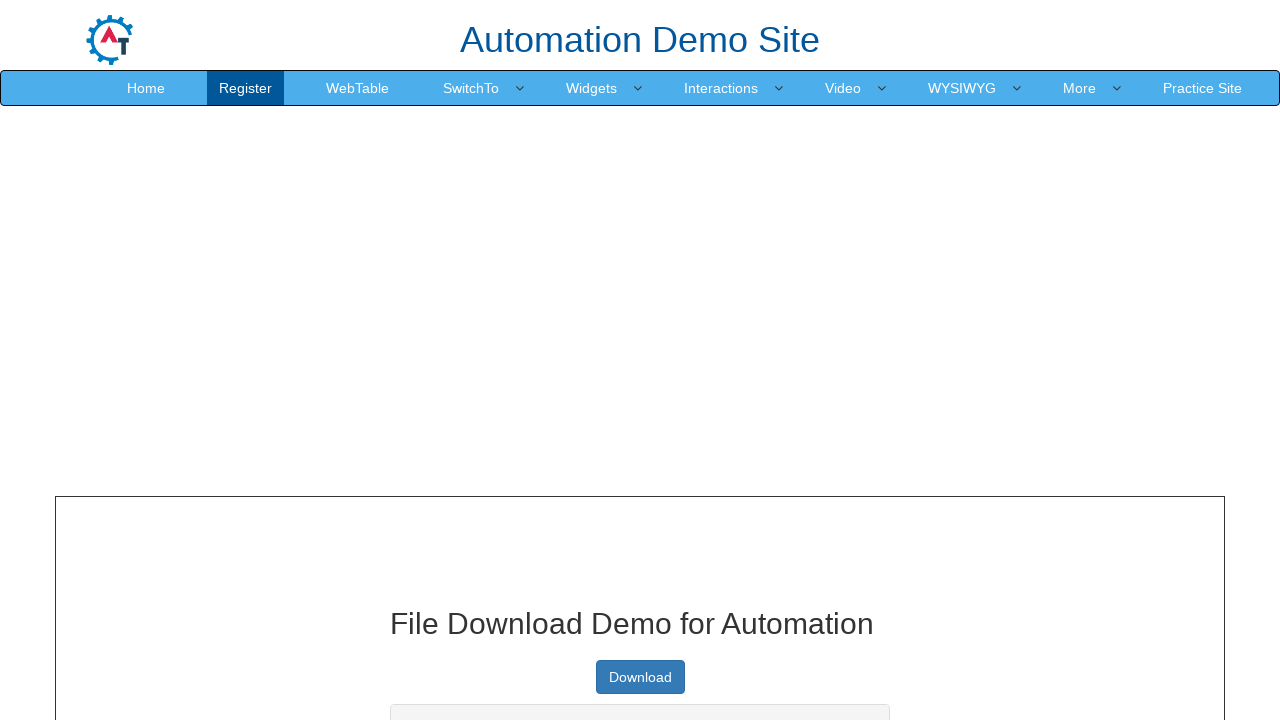

Filled textbox with 'I love testing!' on #textbox
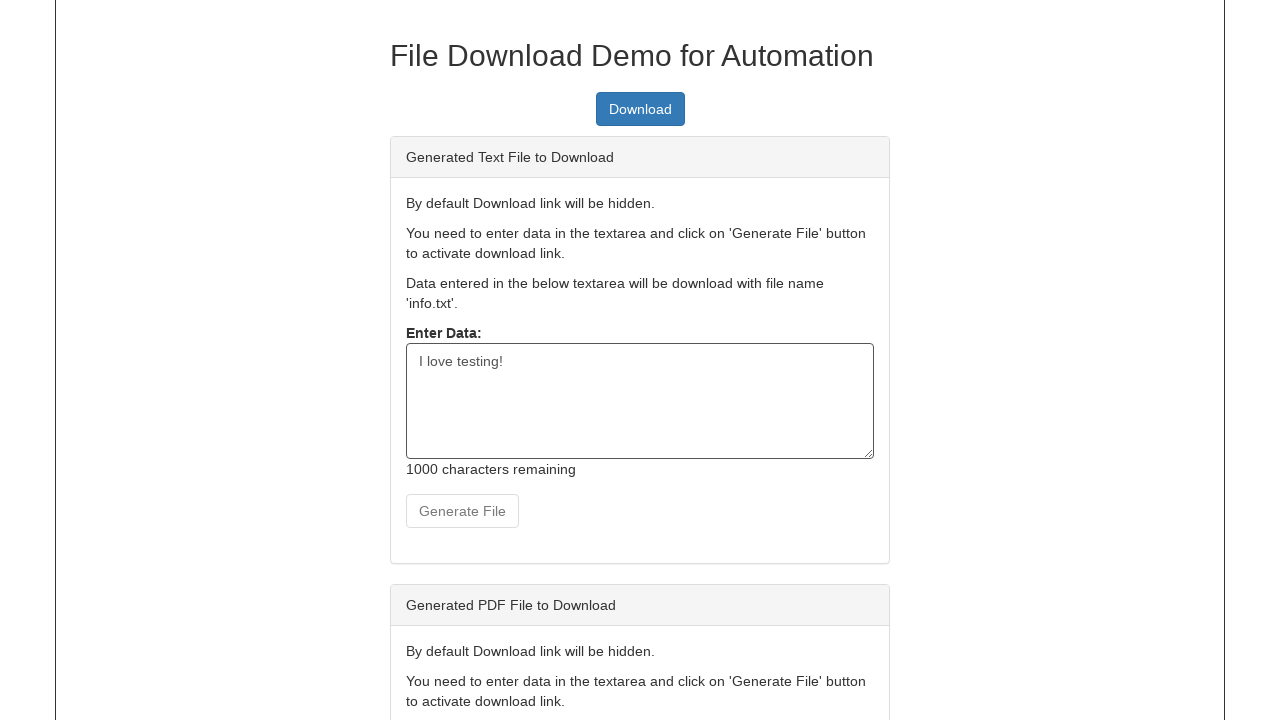

Pressed Enter key in textbox on #textbox
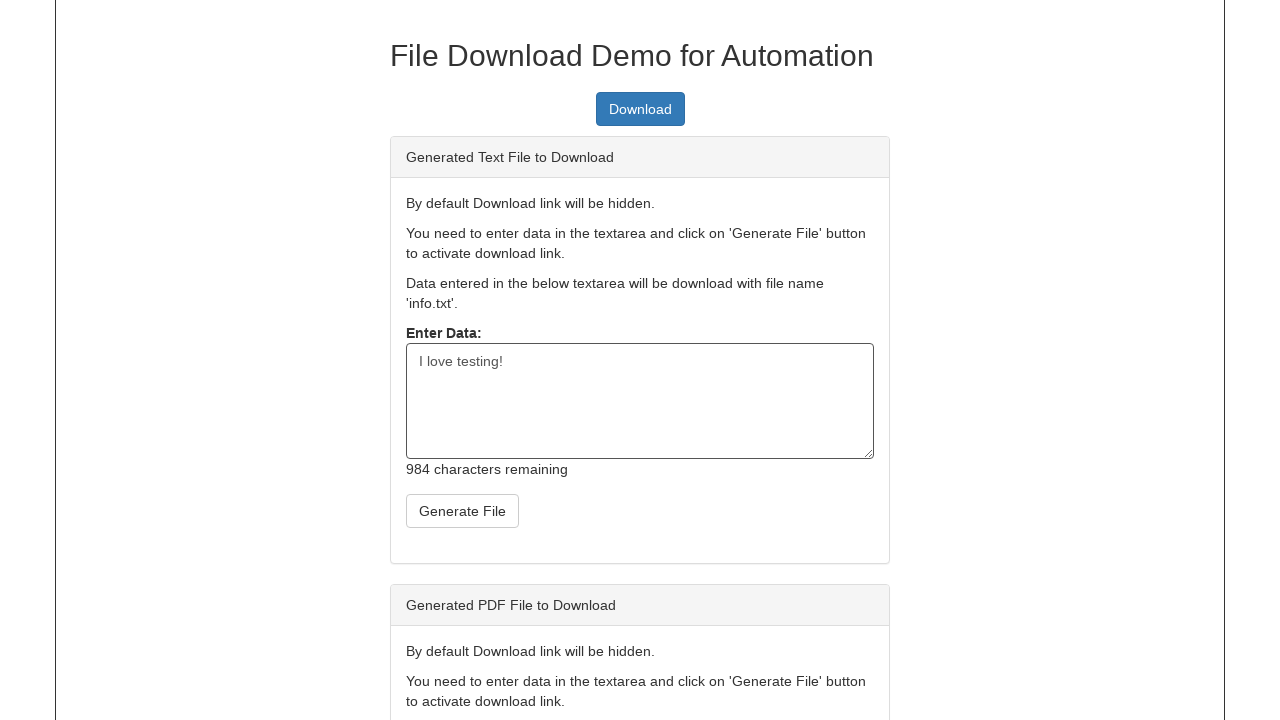

Clicked 'Generate File' button at (462, 511) on #createTxt
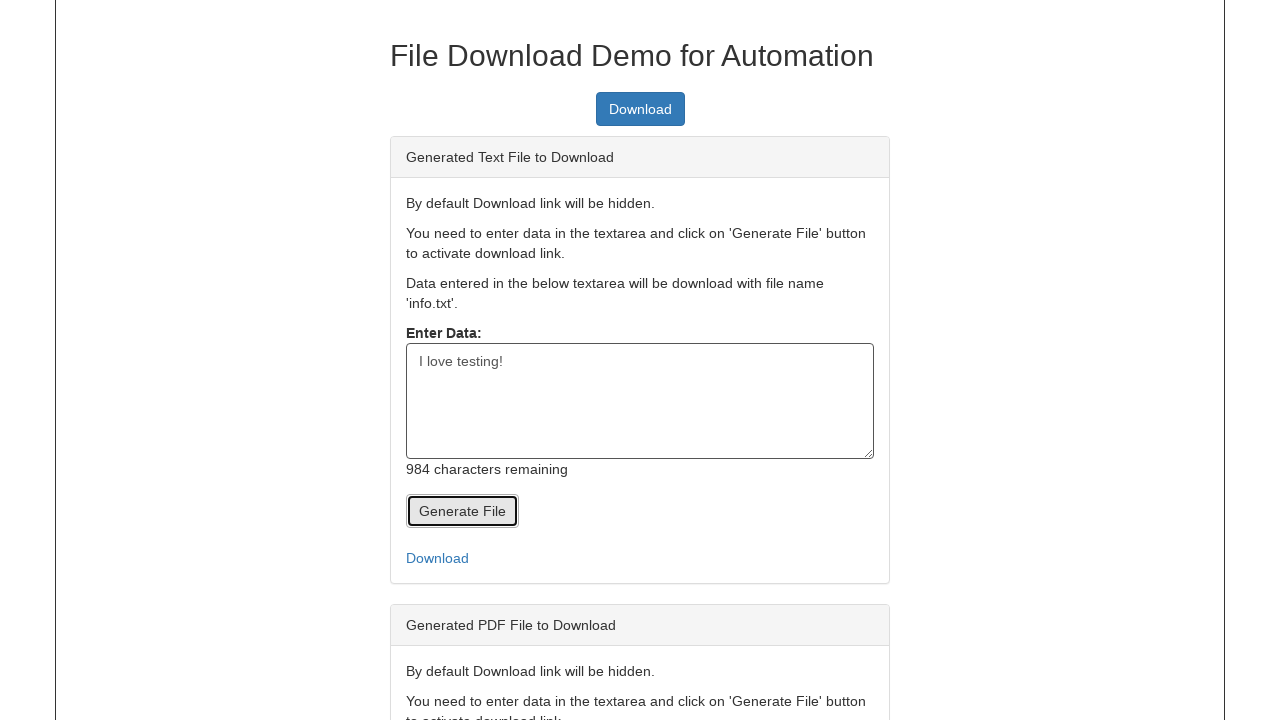

Waited 3 seconds for file generation to complete
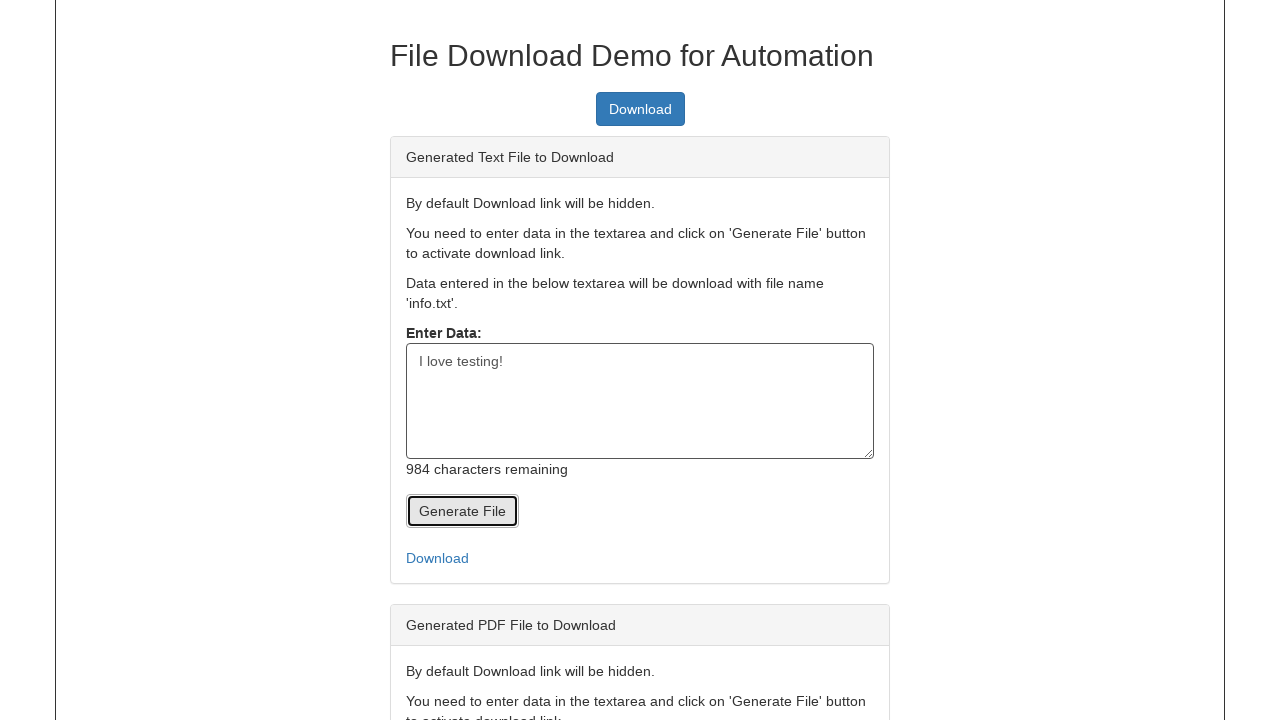

Clicked 'Download' link to download generated file at (640, 558) on #link-to-download
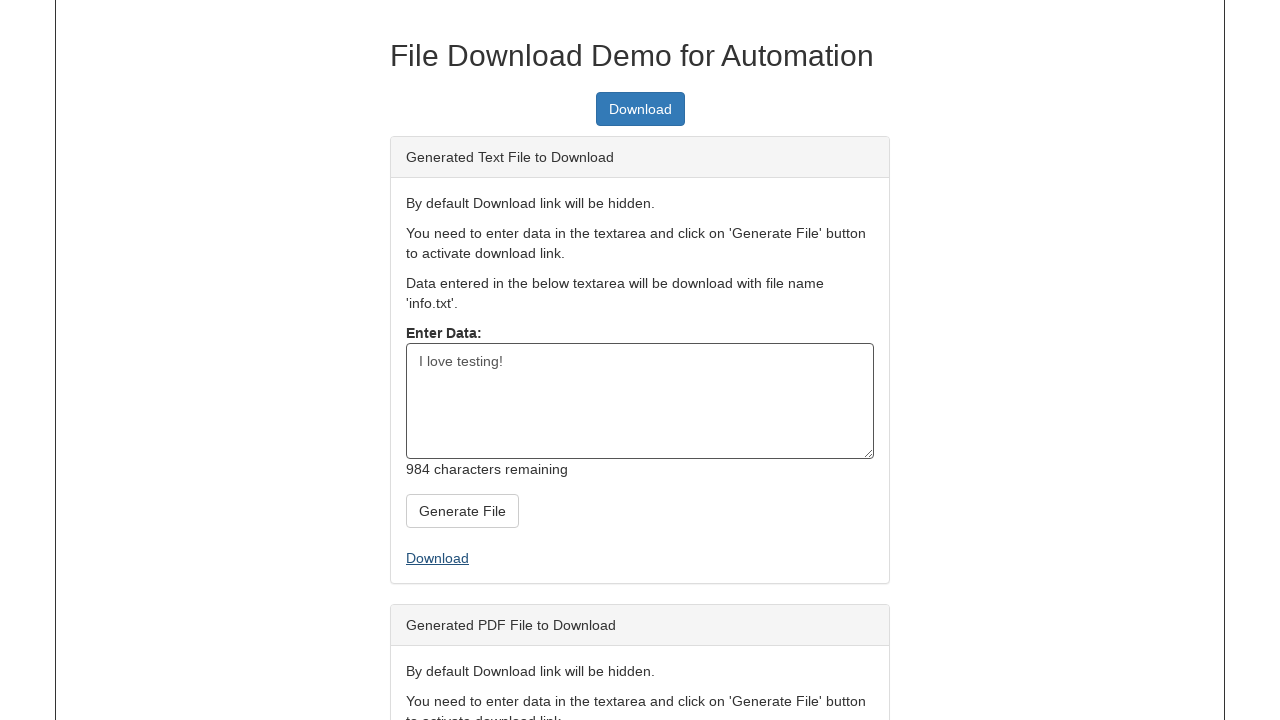

Waited 3 seconds for file download to complete
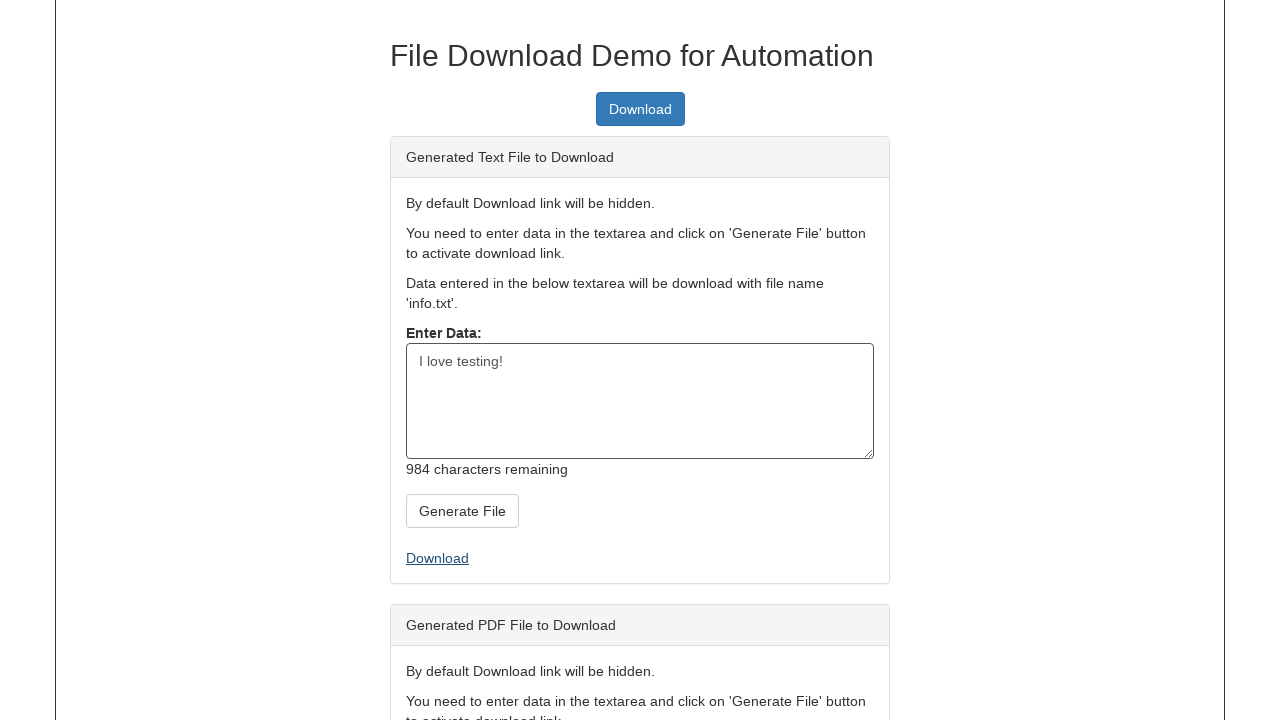

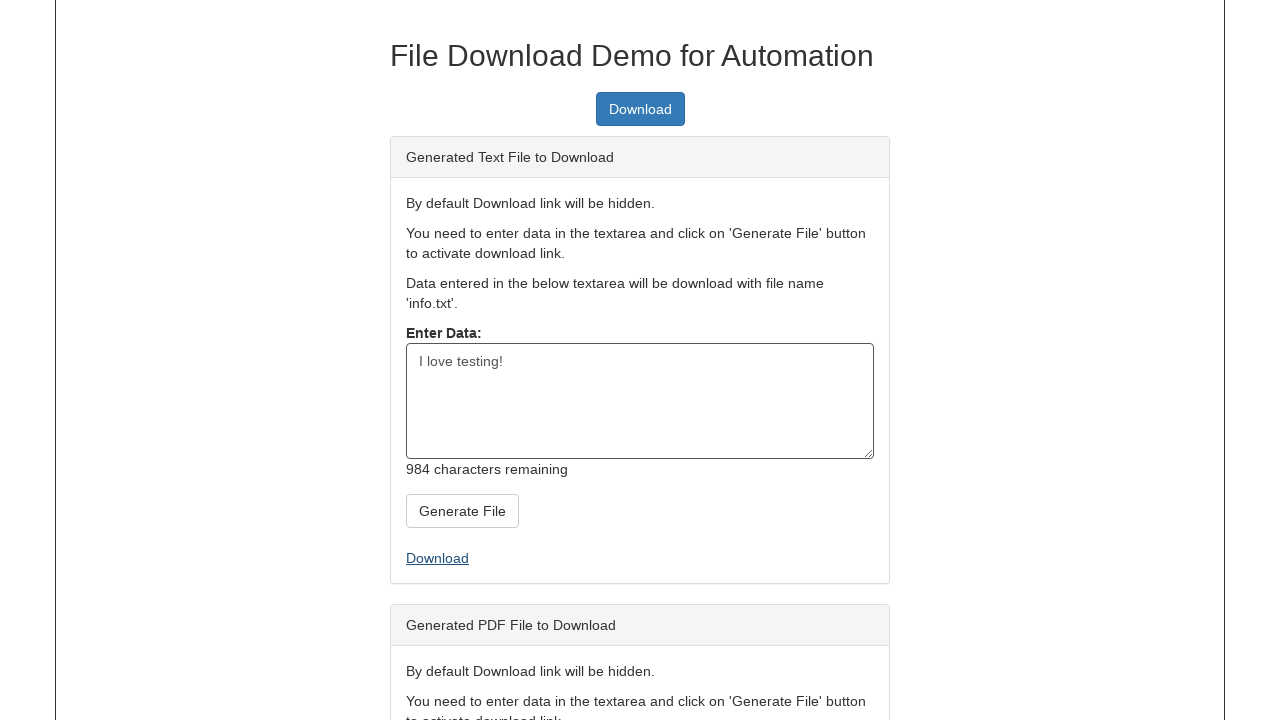